Tests filtering products by clicking on the Laptops category and verifying products are displayed

Starting URL: https://www.demoblaze.com/

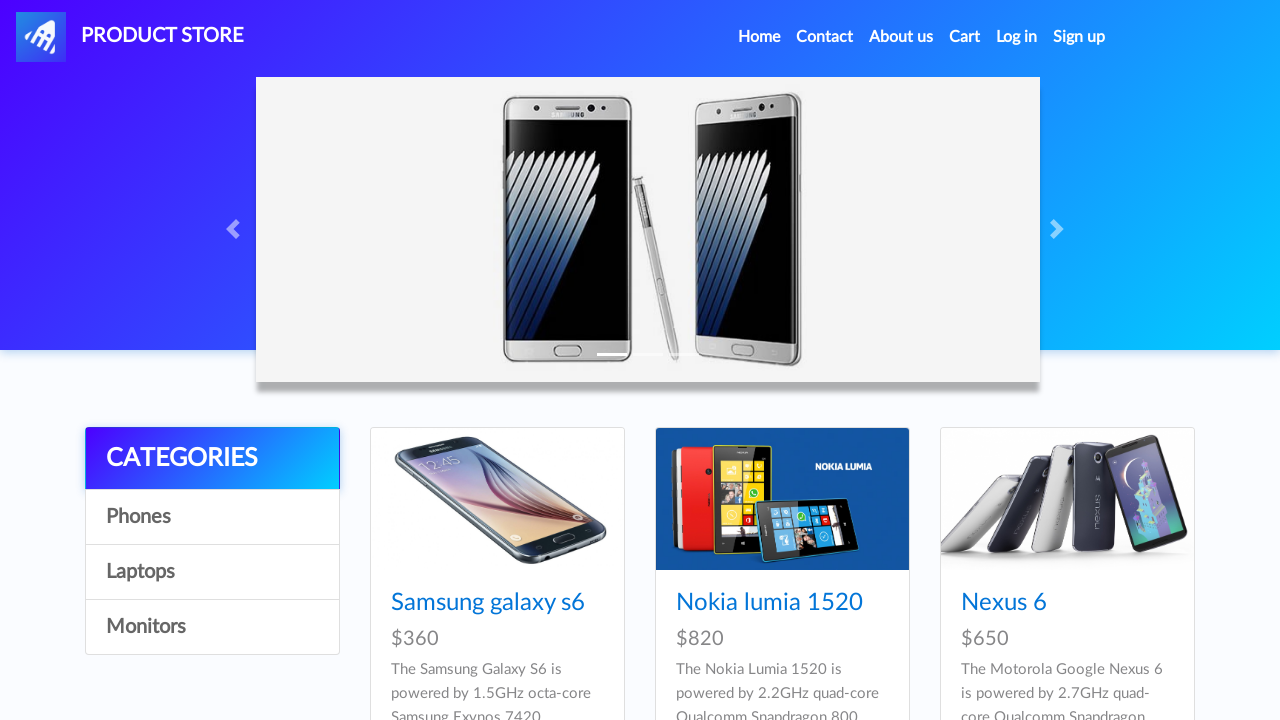

Clicked on Laptops category at (212, 572) on xpath=/html/body/div[5]/div/div[1]/div/a[3]
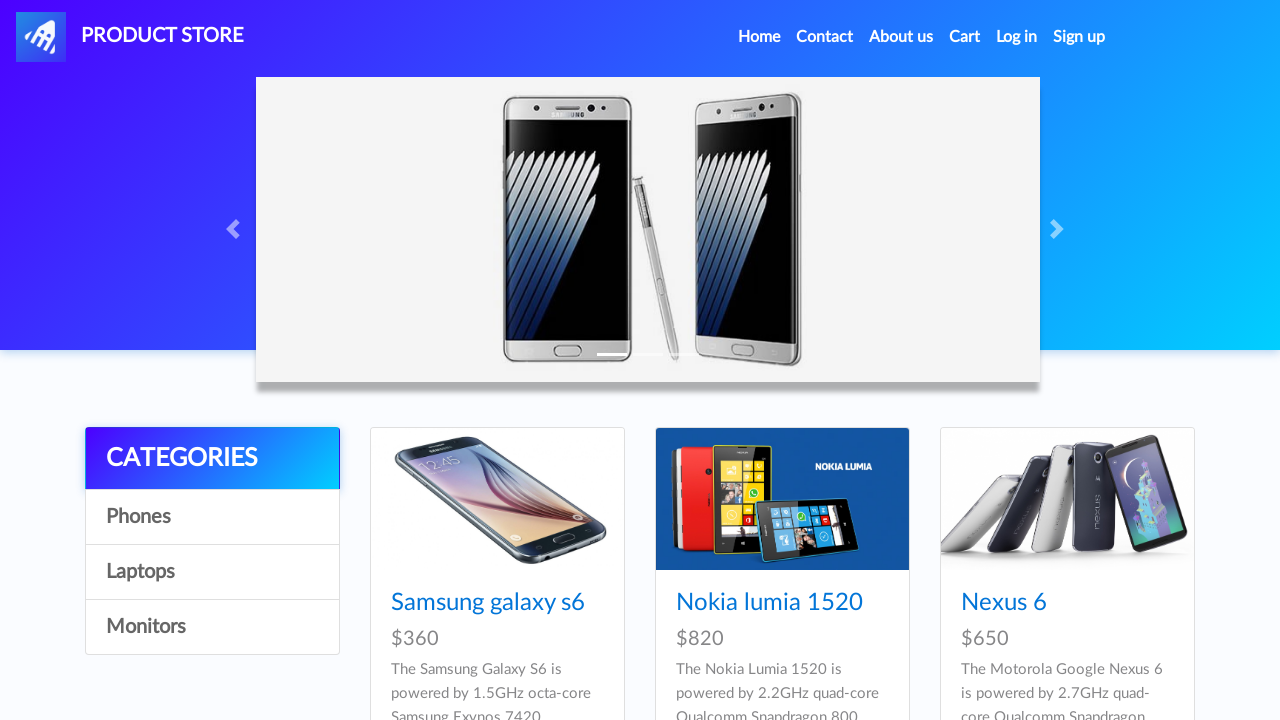

Products loaded after clicking Laptops category
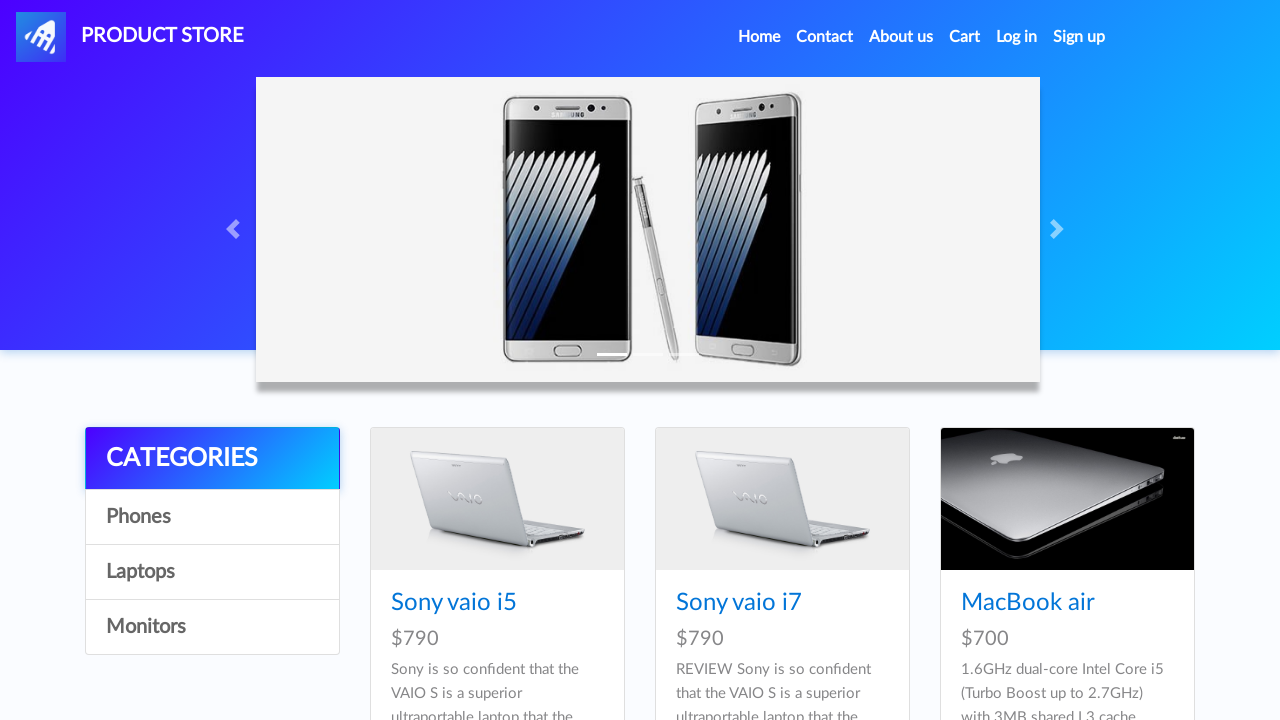

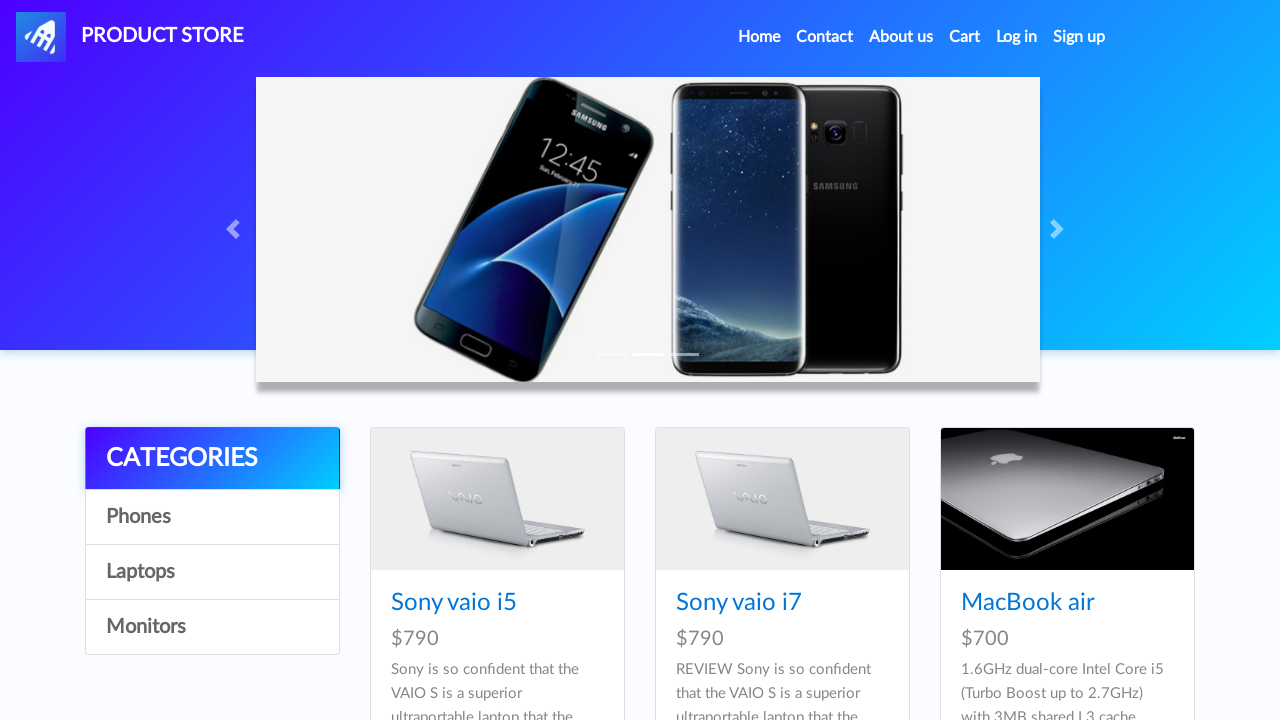